Tests that a tarot reading page loads successfully and verifies the presence of key UI elements including a question input textarea and a shuffle button

Starting URL: https://test-studio-firebase.vercel.app/reading

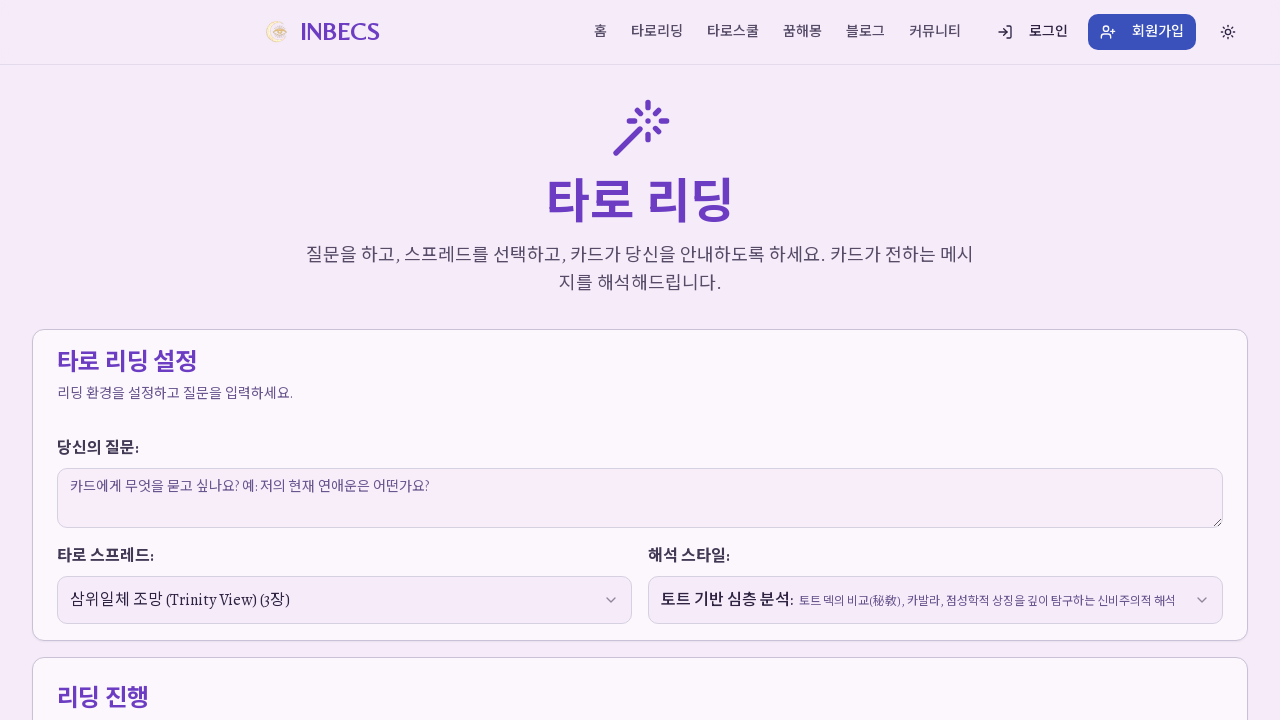

Navigated to tarot reading page
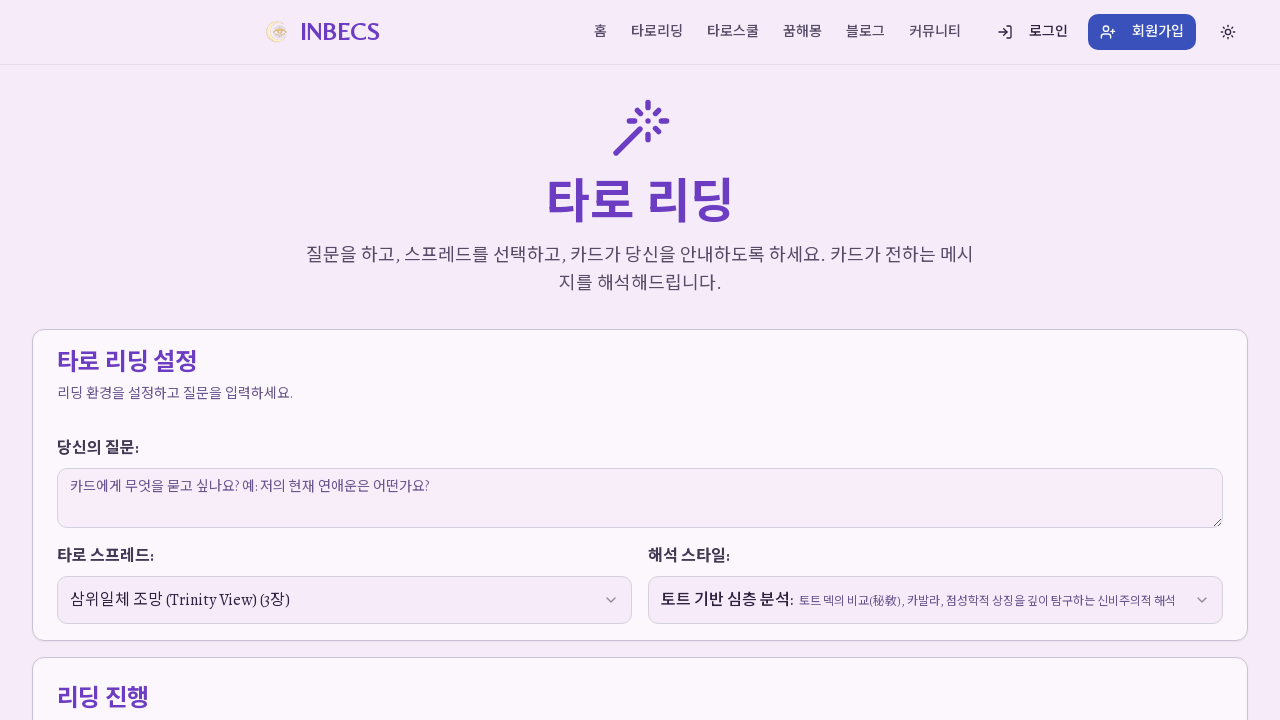

Page DOM content loaded
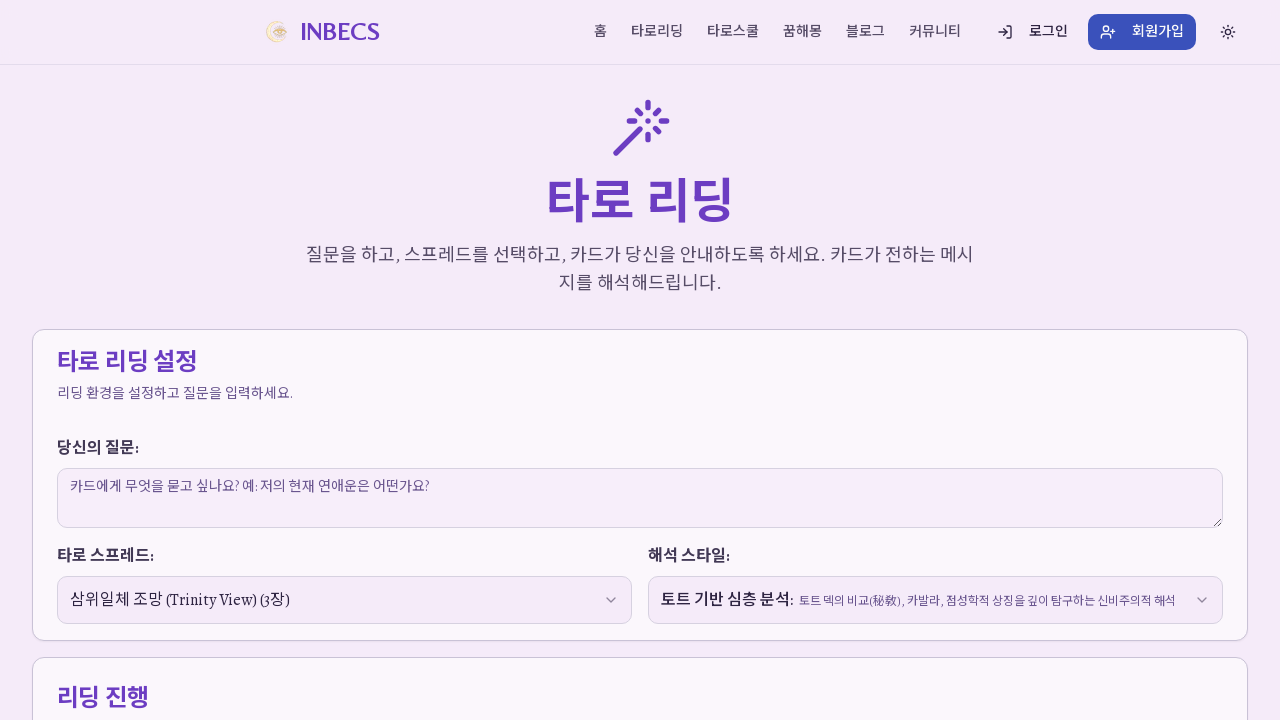

Waited 3 seconds for page to fully render
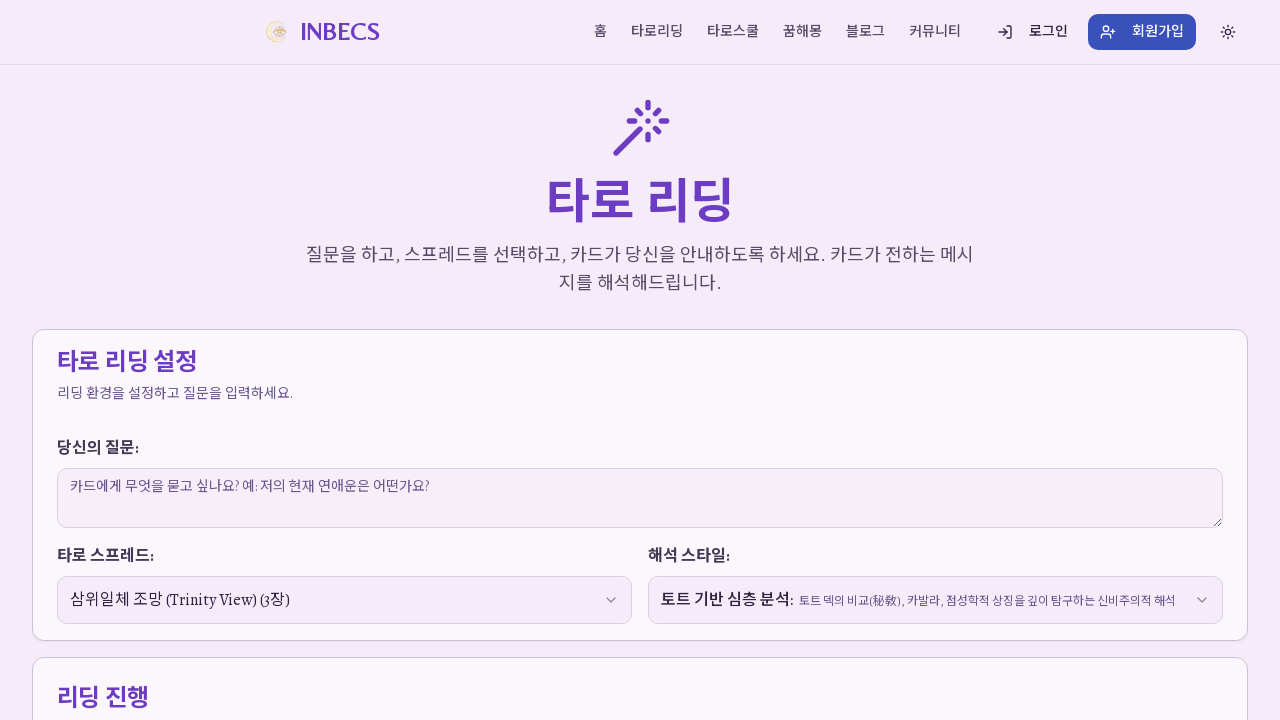

Located 1 textarea element(s)
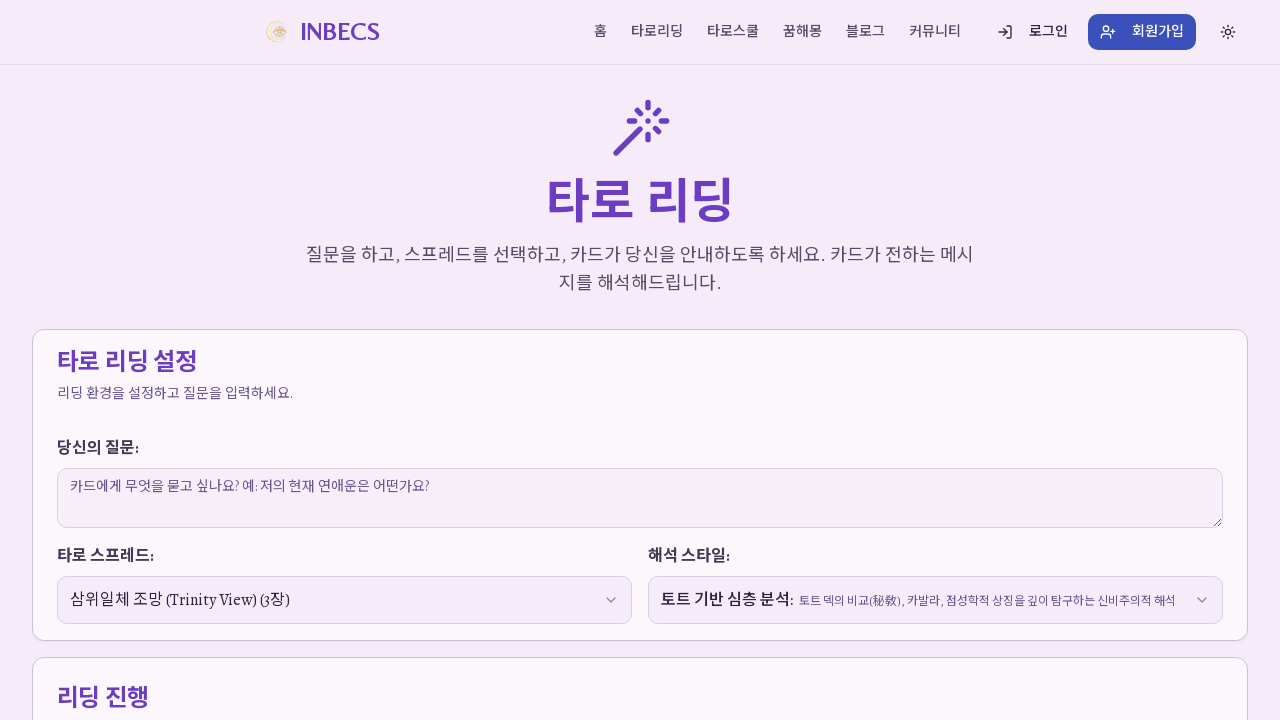

Verified question input textarea exists
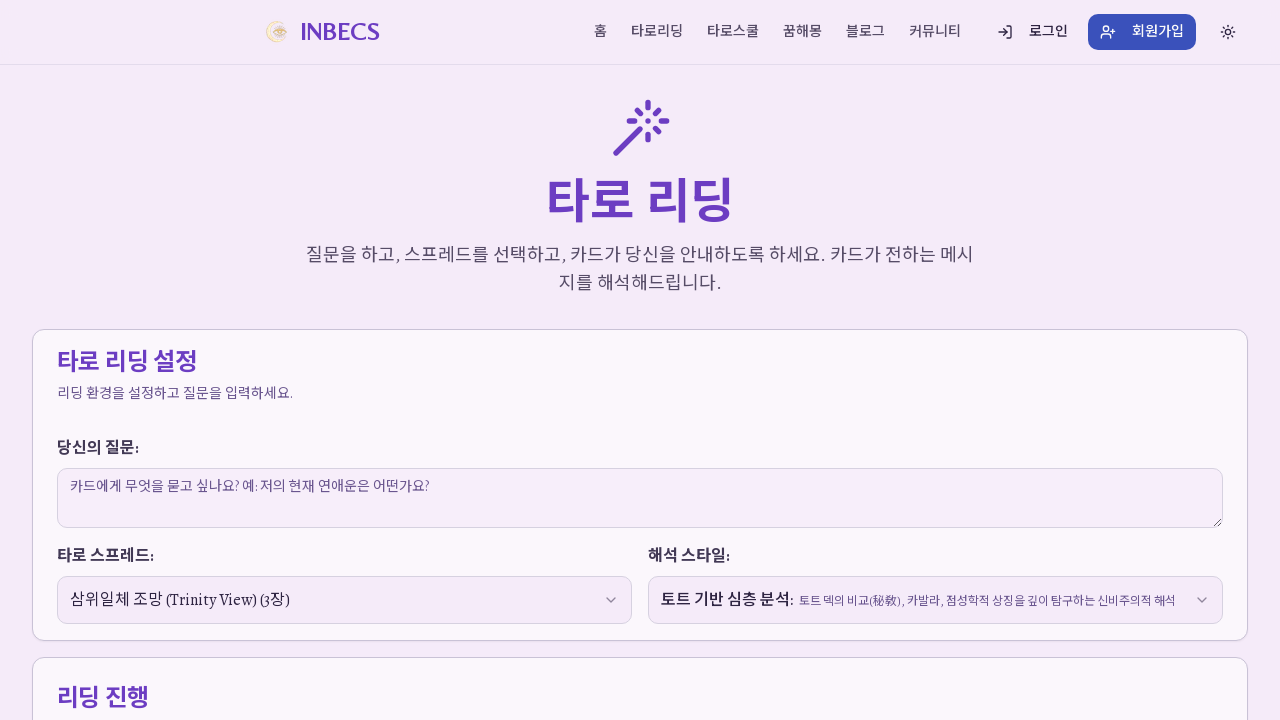

Located 1 shuffle button(s) with text '카드 섞기'
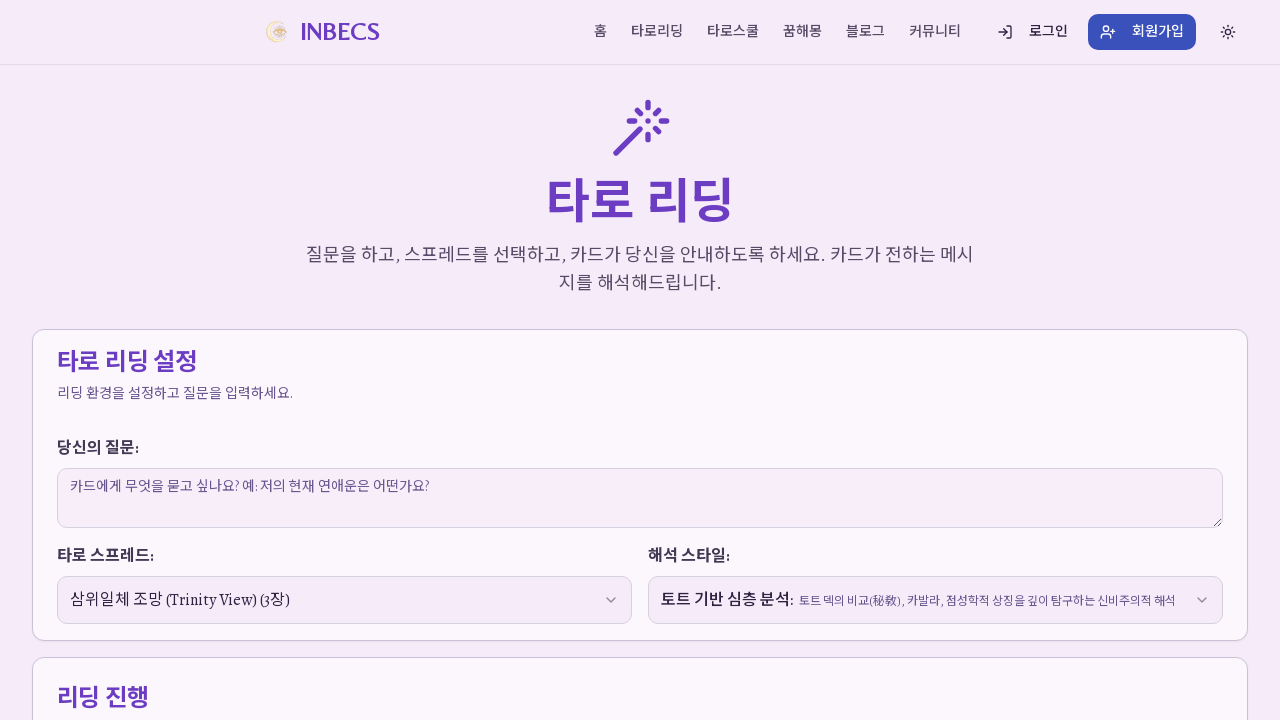

Verified shuffle button exists
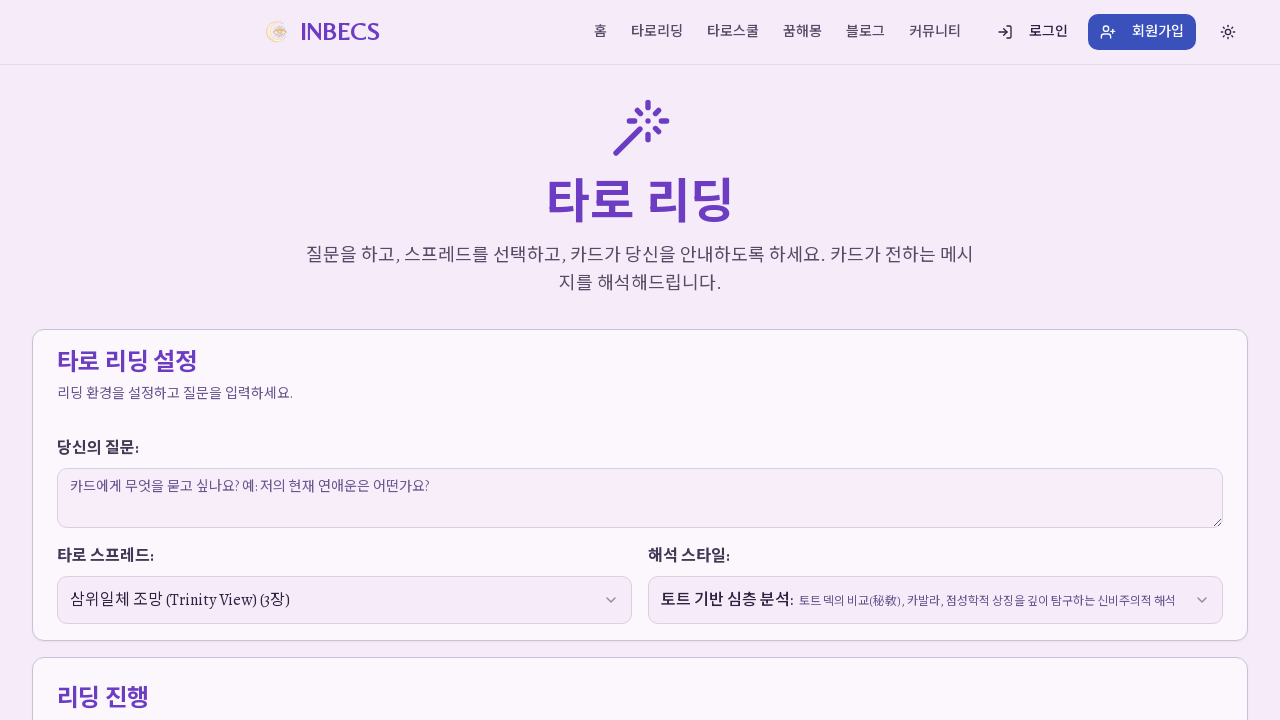

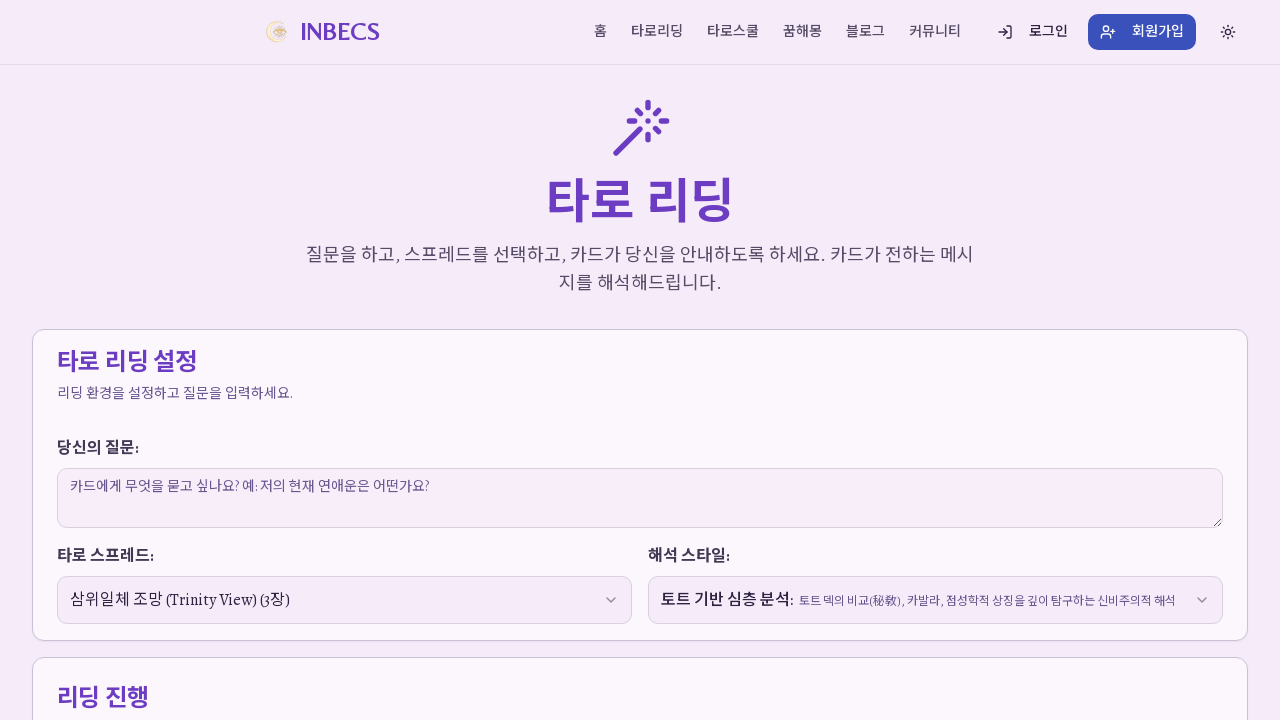